Verifies UI elements on the NextBaseCRM login page including the "Remember me" label text, "Forgot your password?" link text, and the href attribute of the forgot password link.

Starting URL: https://login1.nextbasecrm.com/

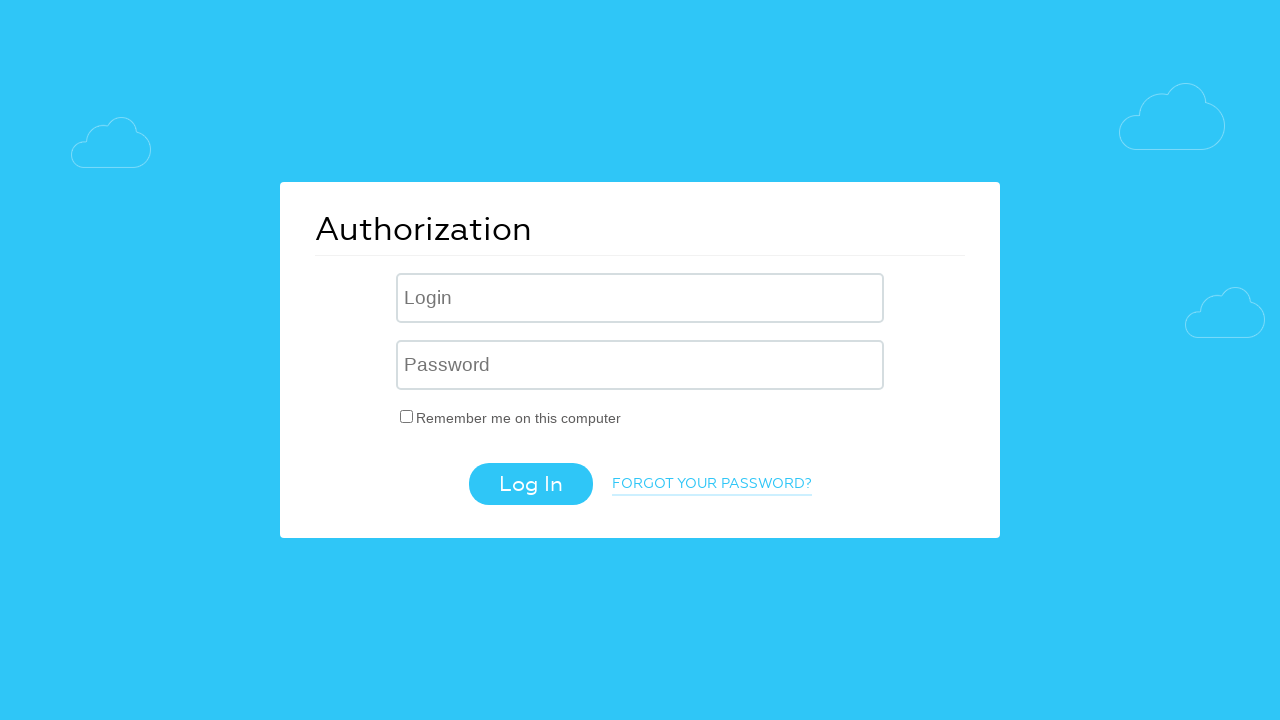

Located and waited for 'Remember me' label element
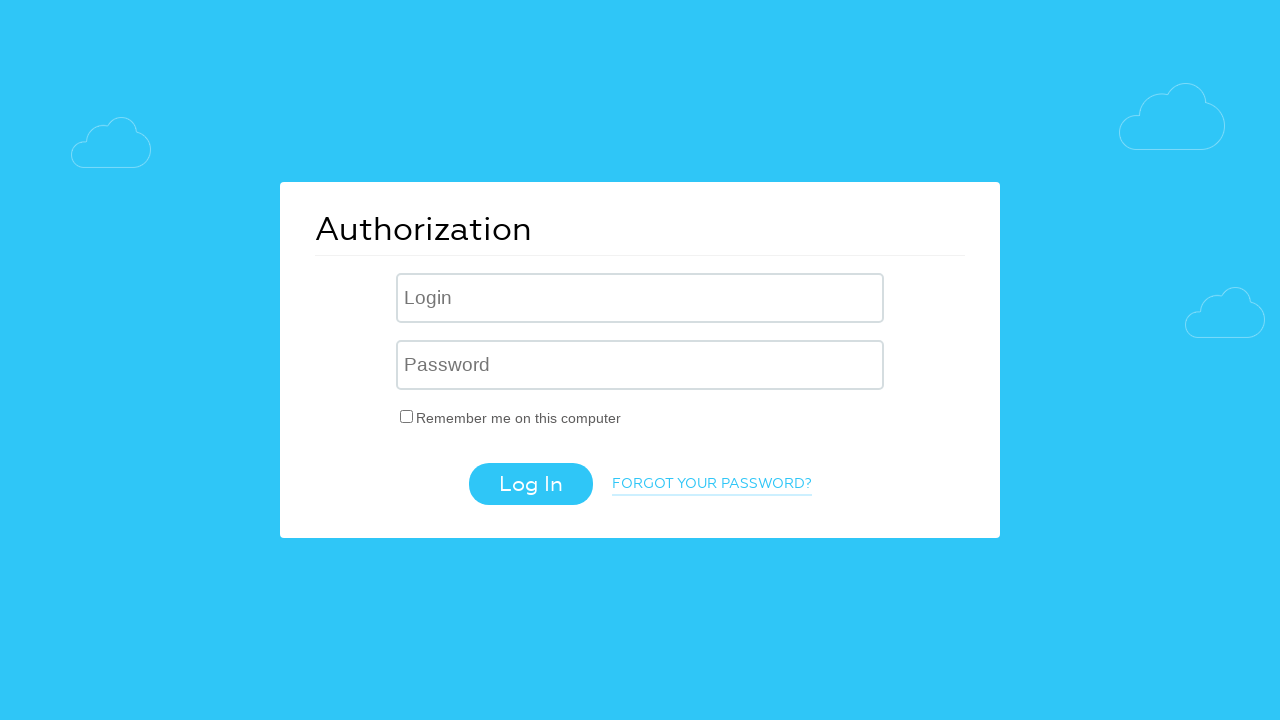

Retrieved text content from 'Remember me' label
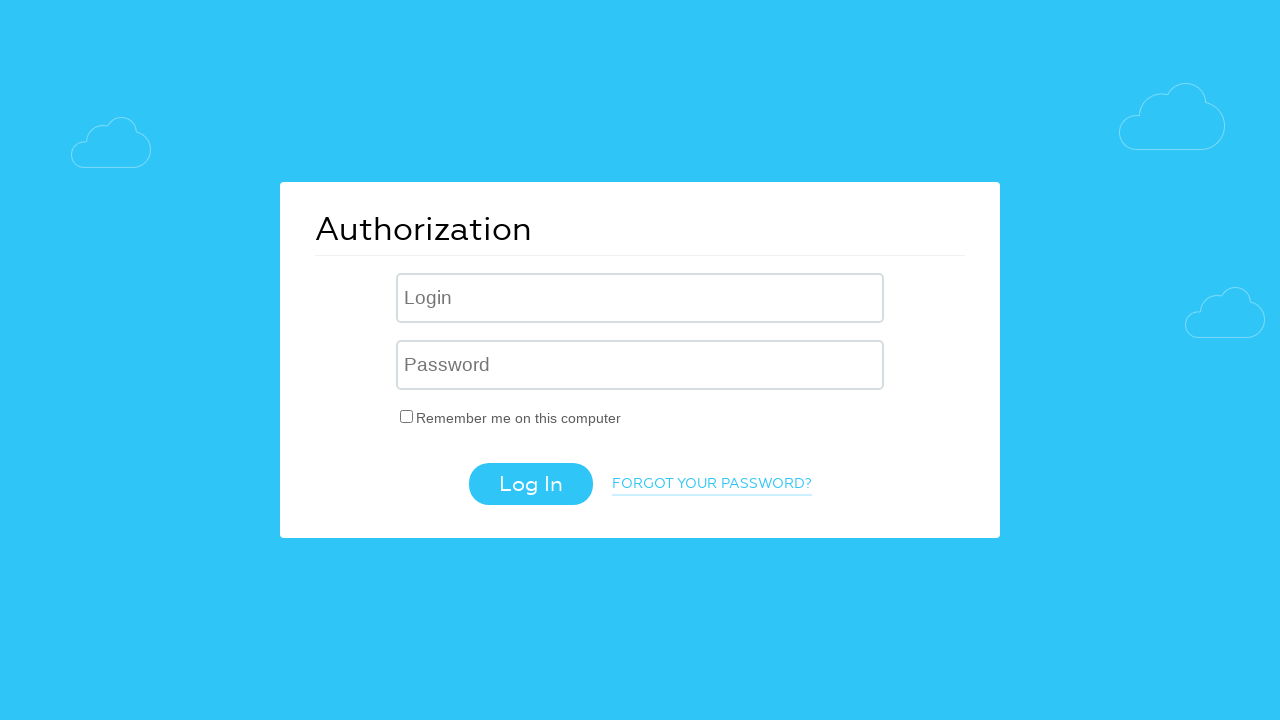

Verified 'Remember me' label text matches expected value: 'Remember me on this computer'
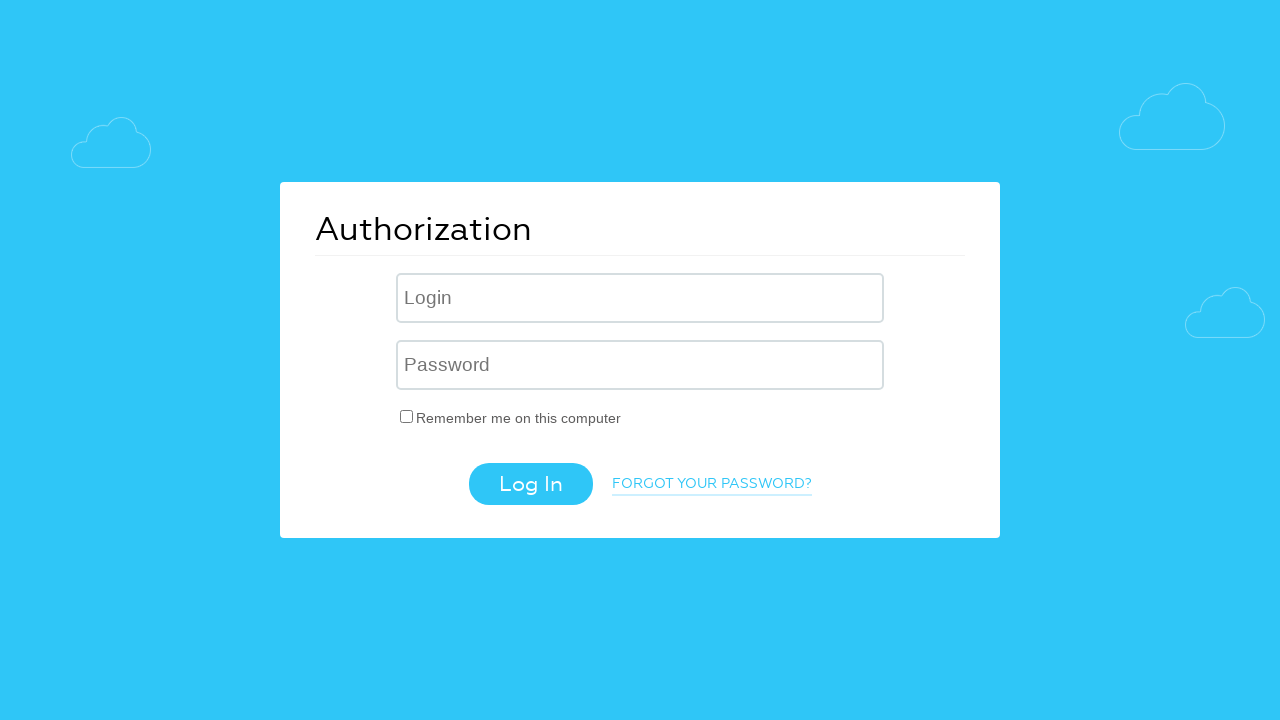

Located 'Forgot your password?' link element
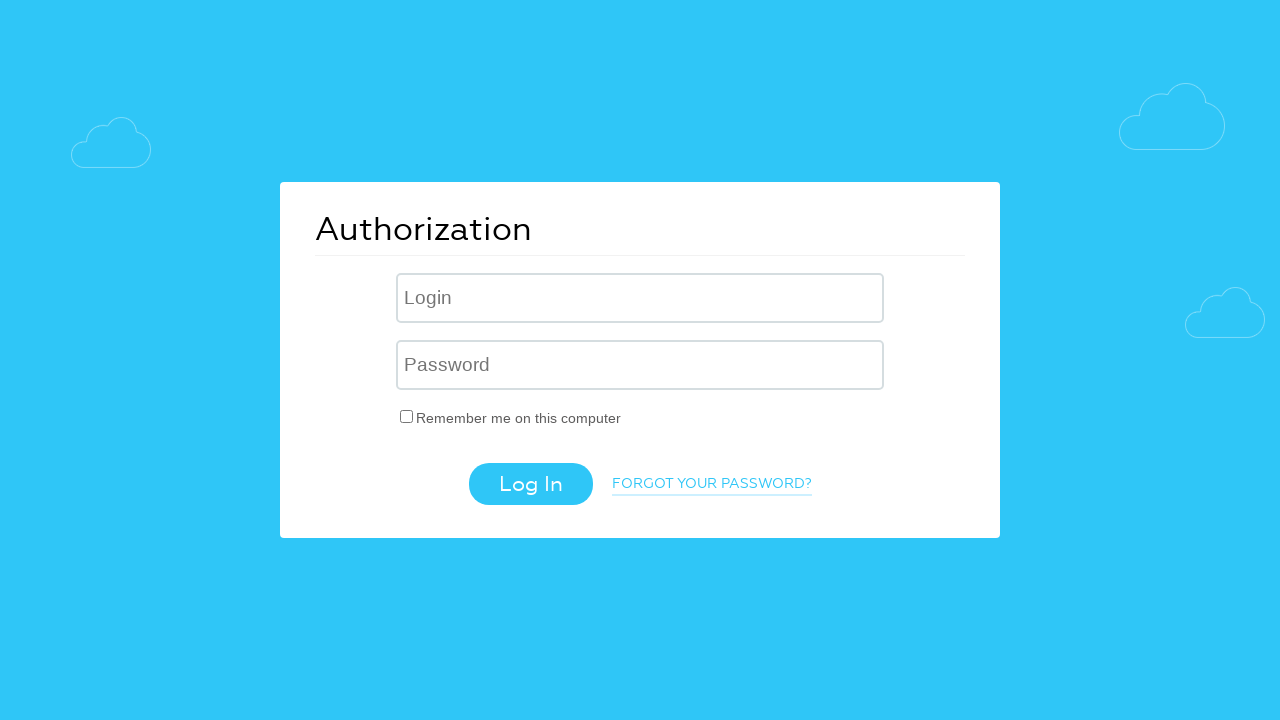

Retrieved text content from 'Forgot your password?' link
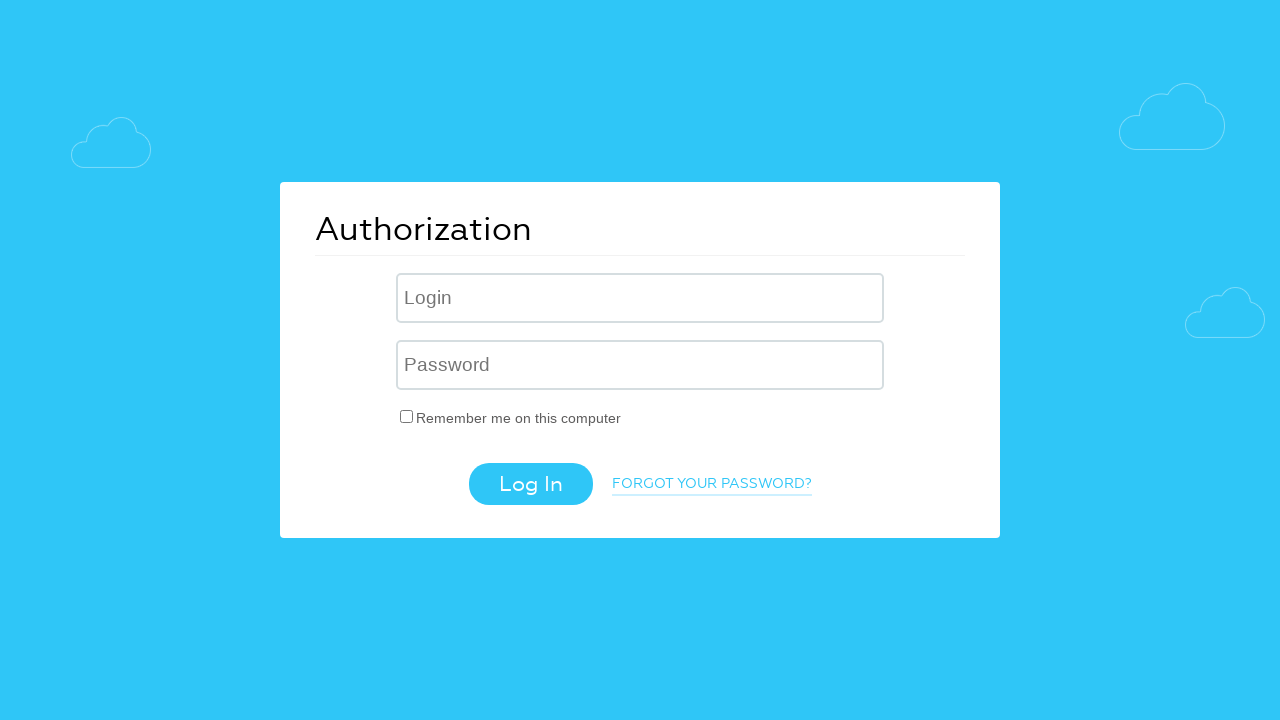

Verified 'Forgot your password?' link text matches expected value: 'Forgot your password?'
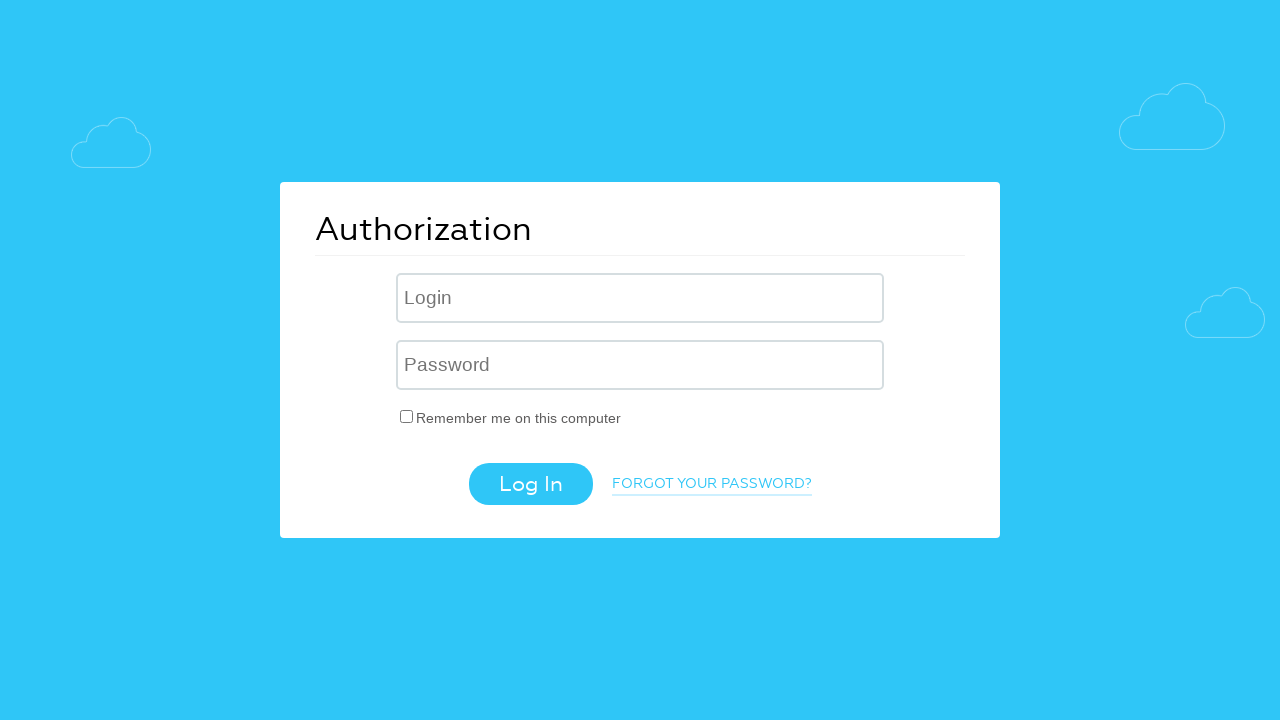

Retrieved href attribute from 'Forgot your password?' link
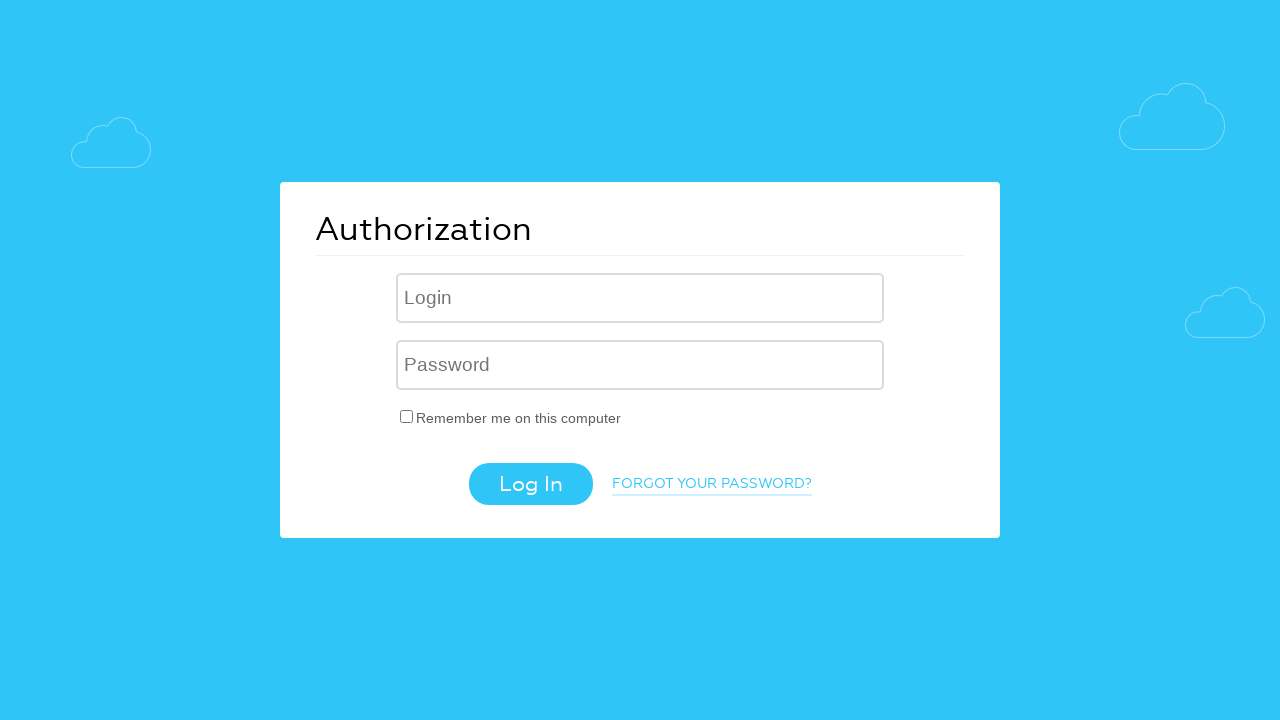

Verified href attribute contains expected parameter: 'forgot_password=yes'
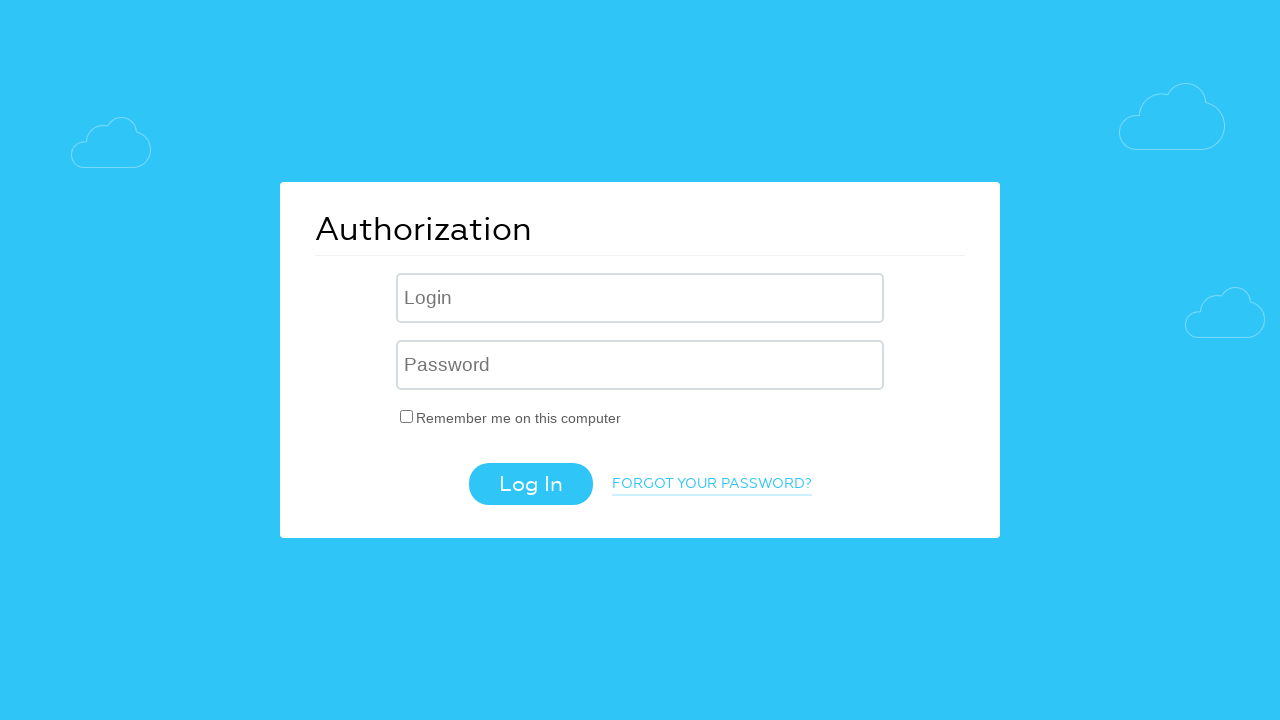

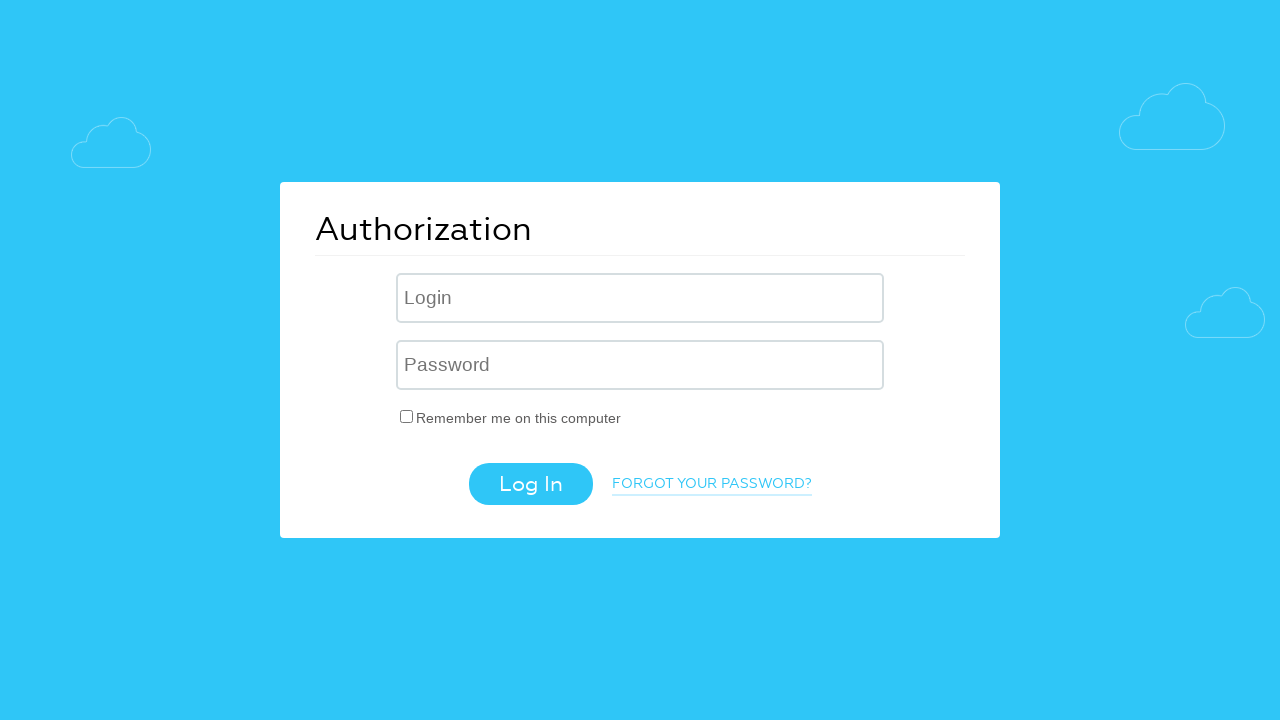